Tests a registration form by filling in required fields (first name, last name, email), submitting the form, and verifying the success message is displayed.

Starting URL: http://suninjuly.github.io/registration1.html

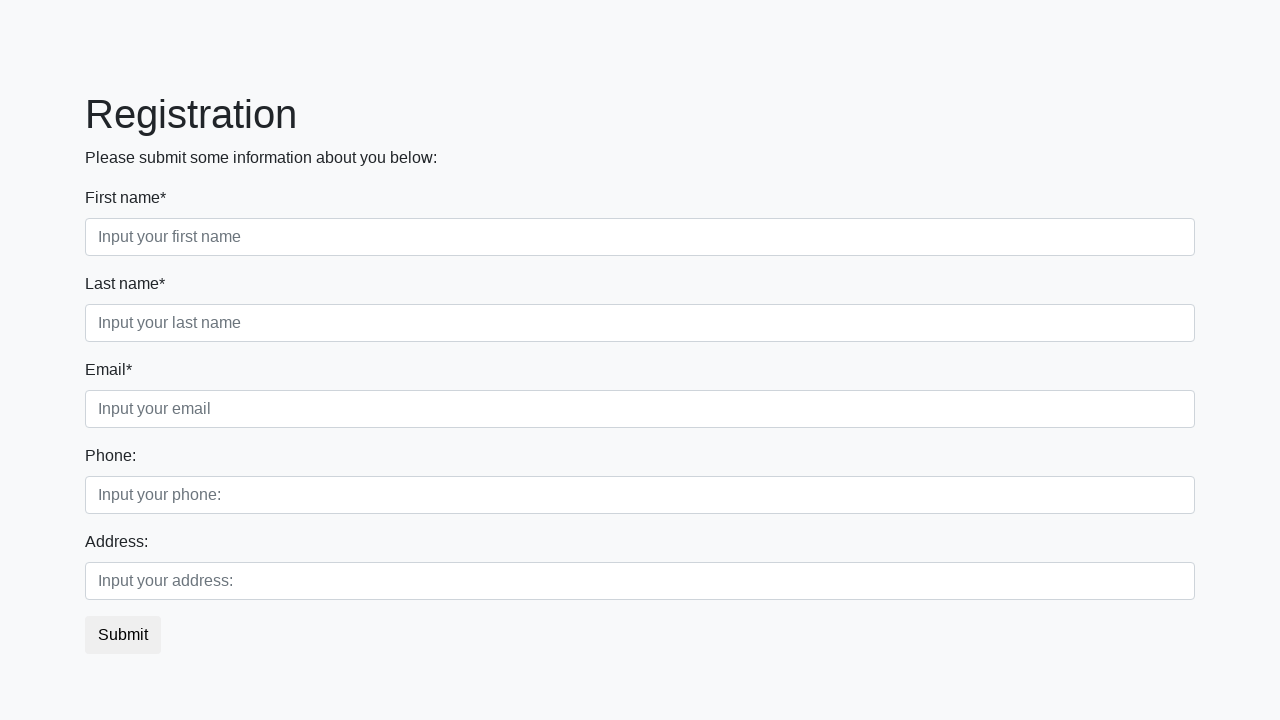

Filled first name field with 'Jennifer' on //label[contains(text(), 'First name*')]/following-sibling::input
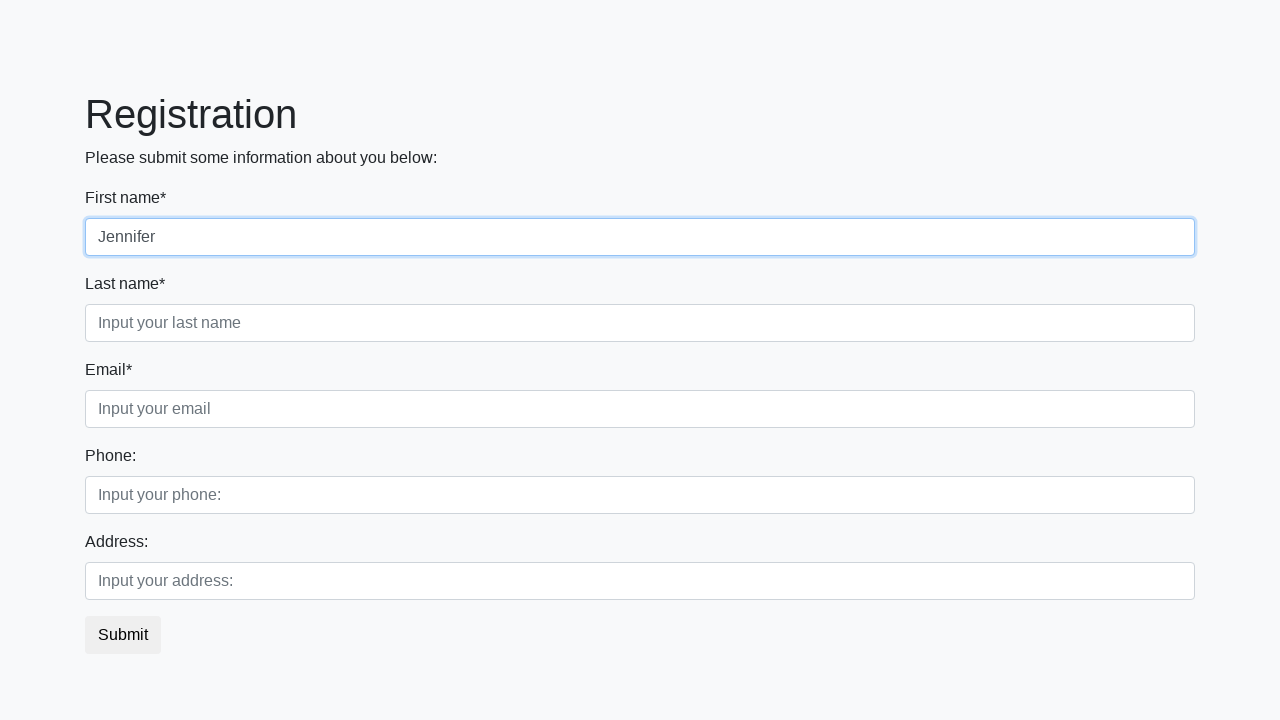

Filled last name field with 'Martinez' on //label[contains(text(), 'Last name*')]/following-sibling::input
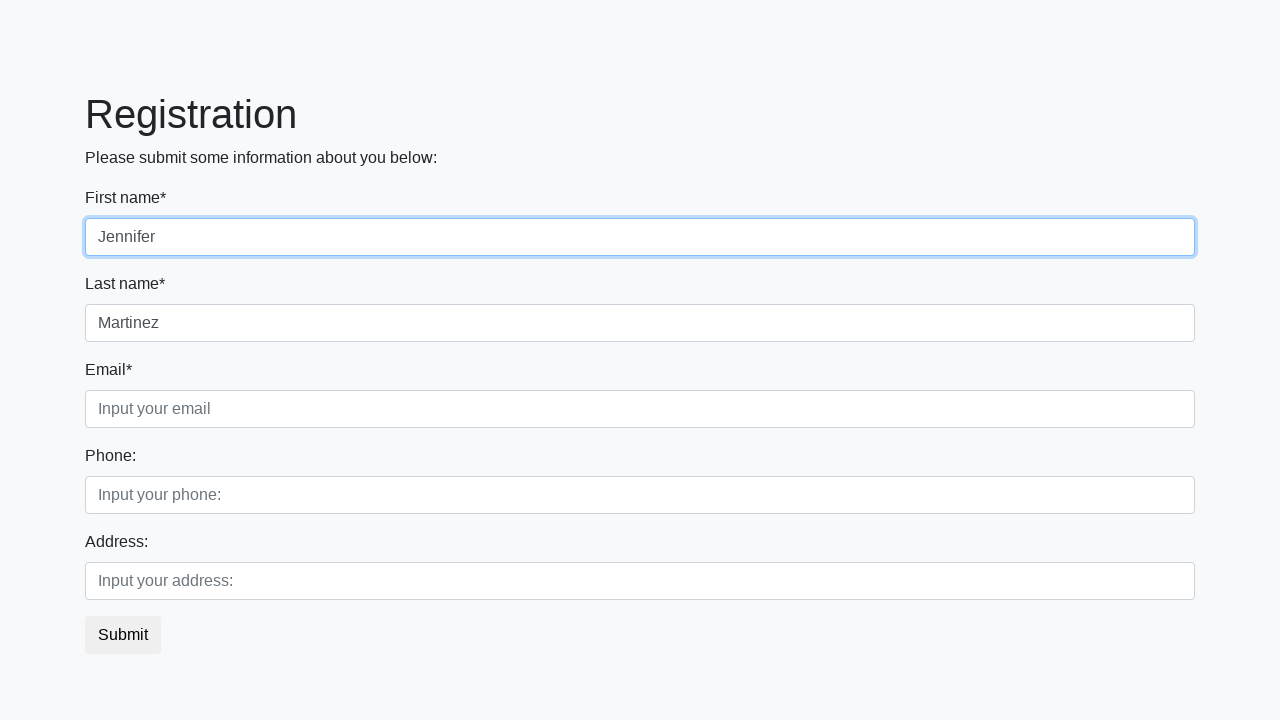

Filled email field with 'jennifer.martinez@testmail.com' on //label[contains(text(), 'Email*')]/following-sibling::input
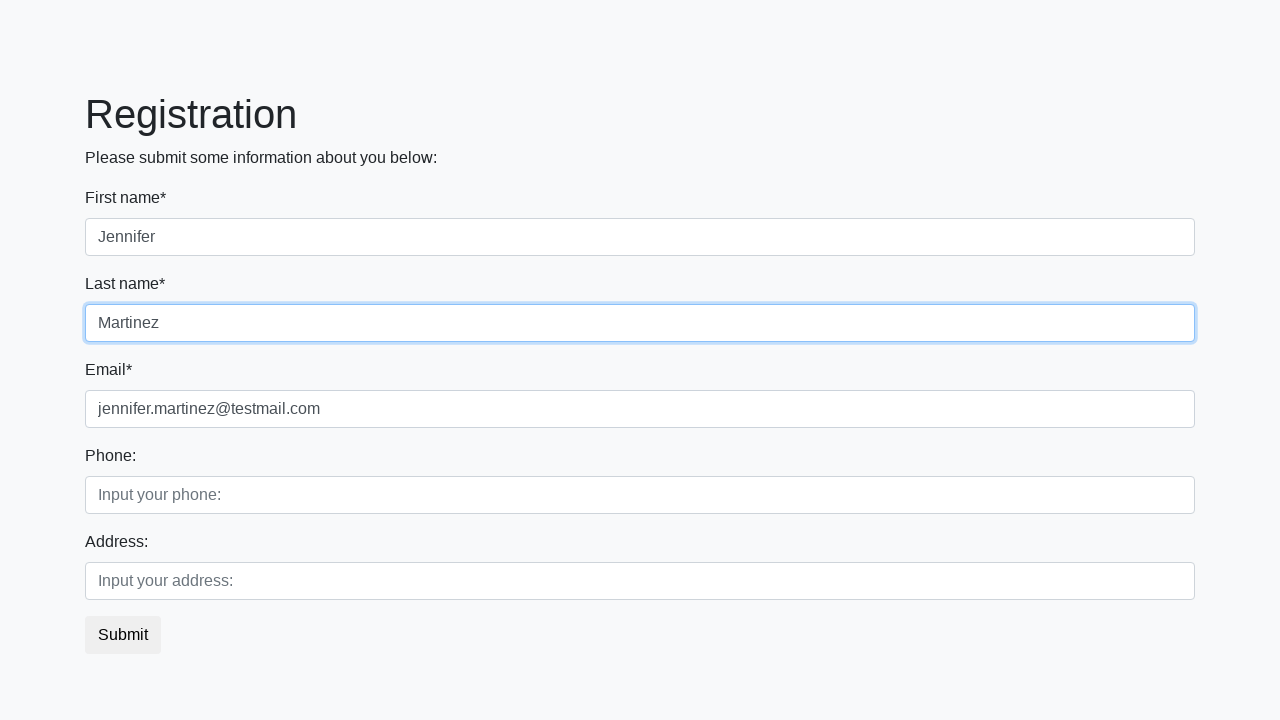

Clicked submit button to register at (123, 635) on button.btn
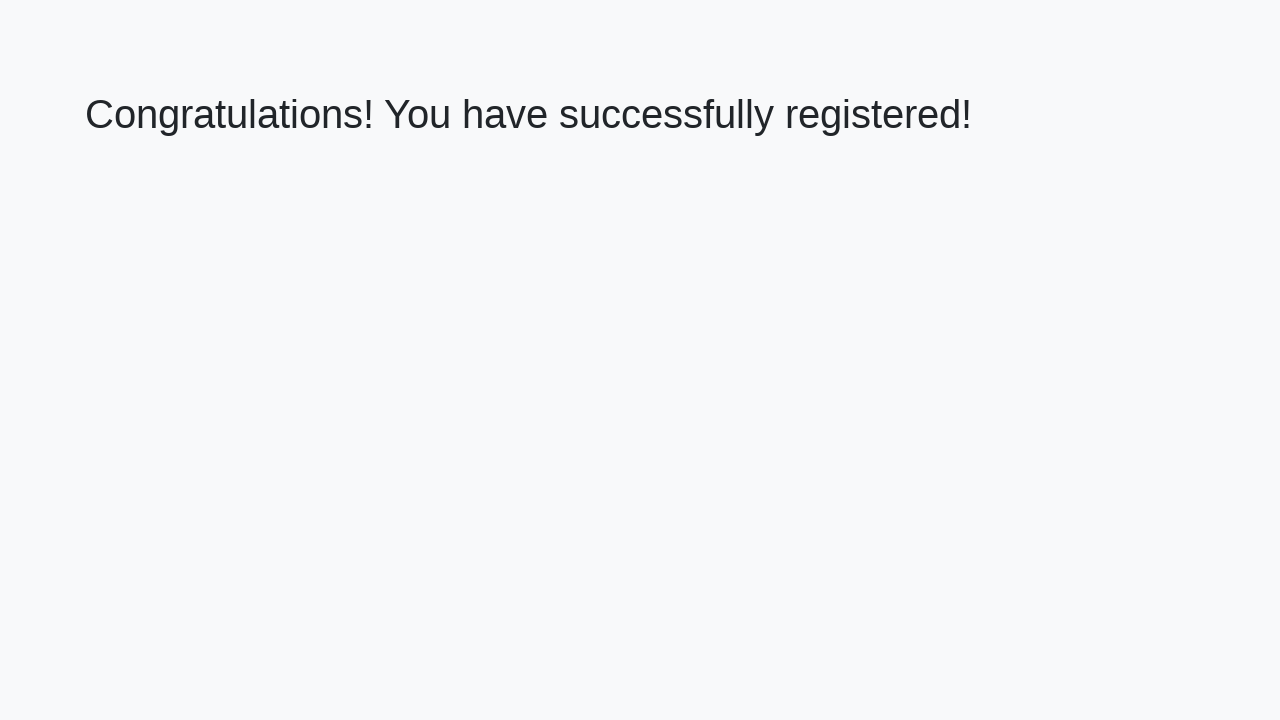

Success message header loaded
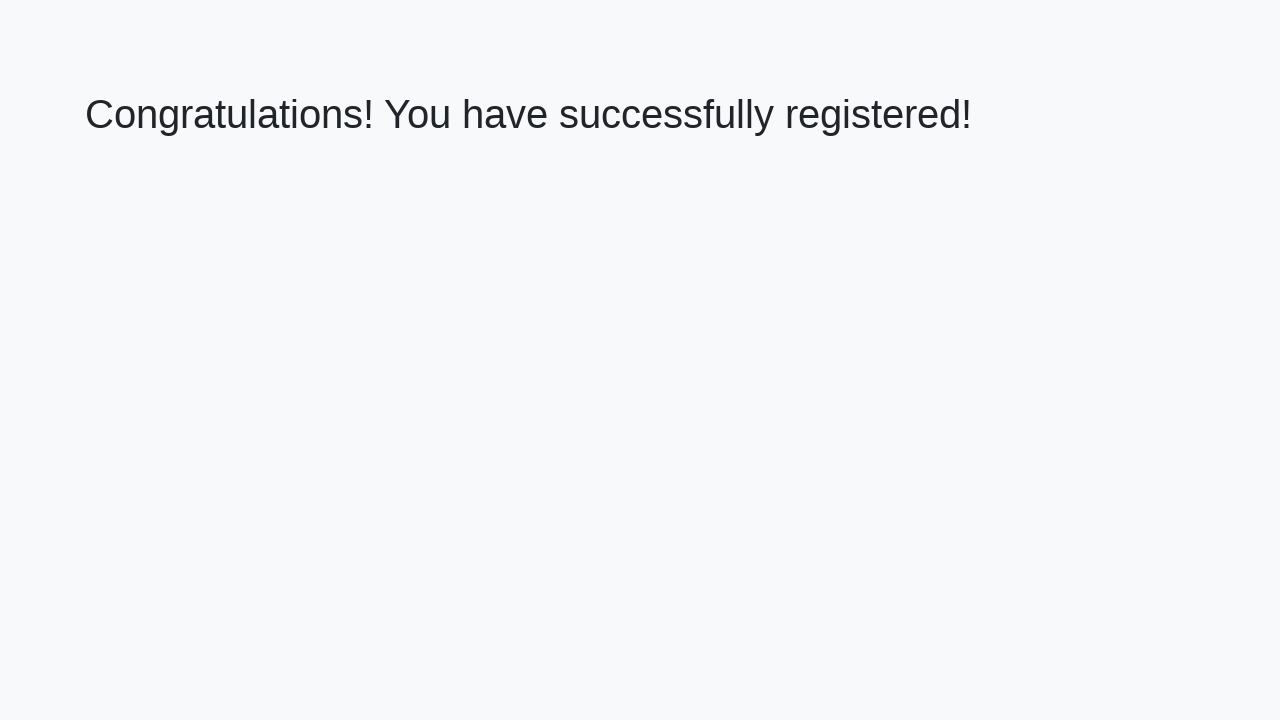

Retrieved success message text
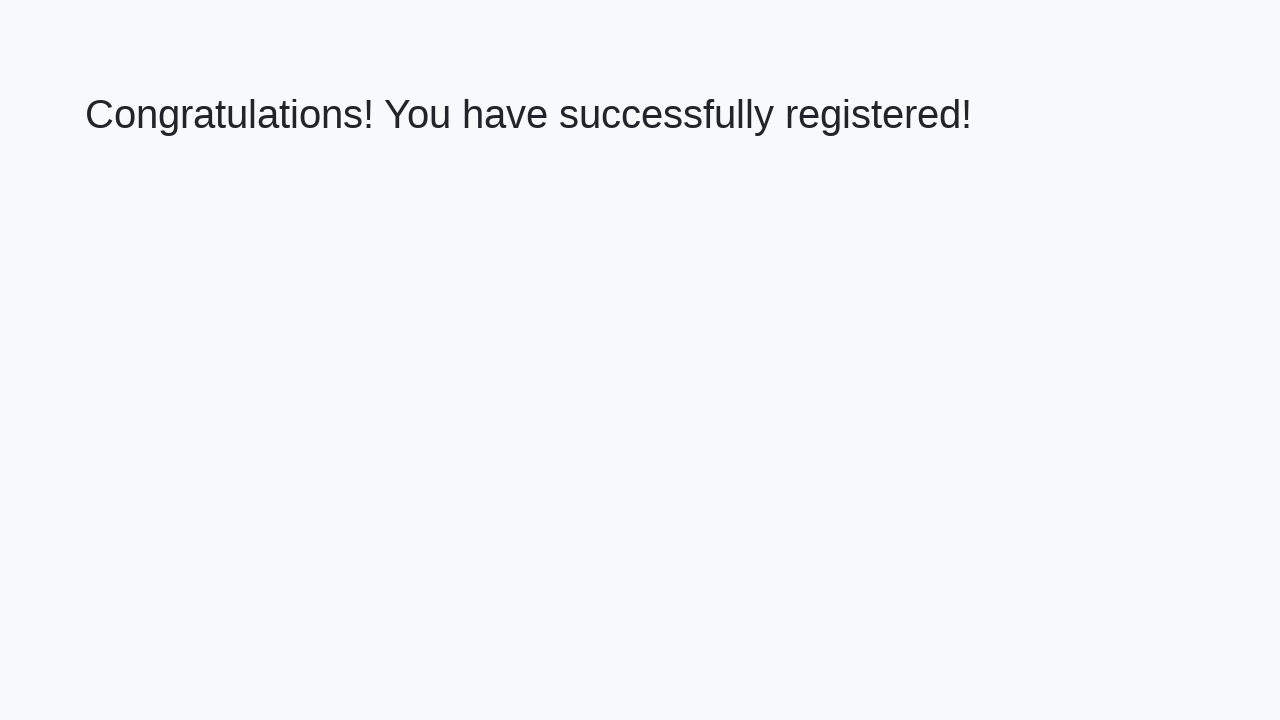

Verified success message: 'Congratulations! You have successfully registered!'
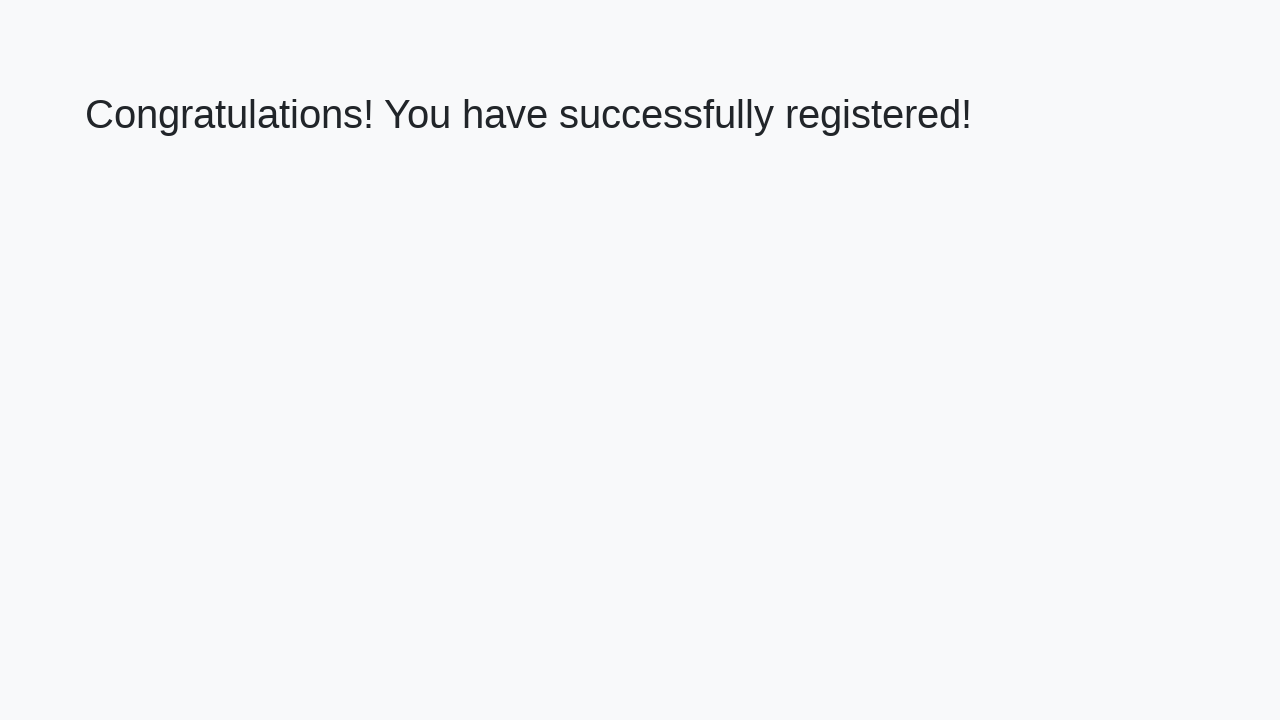

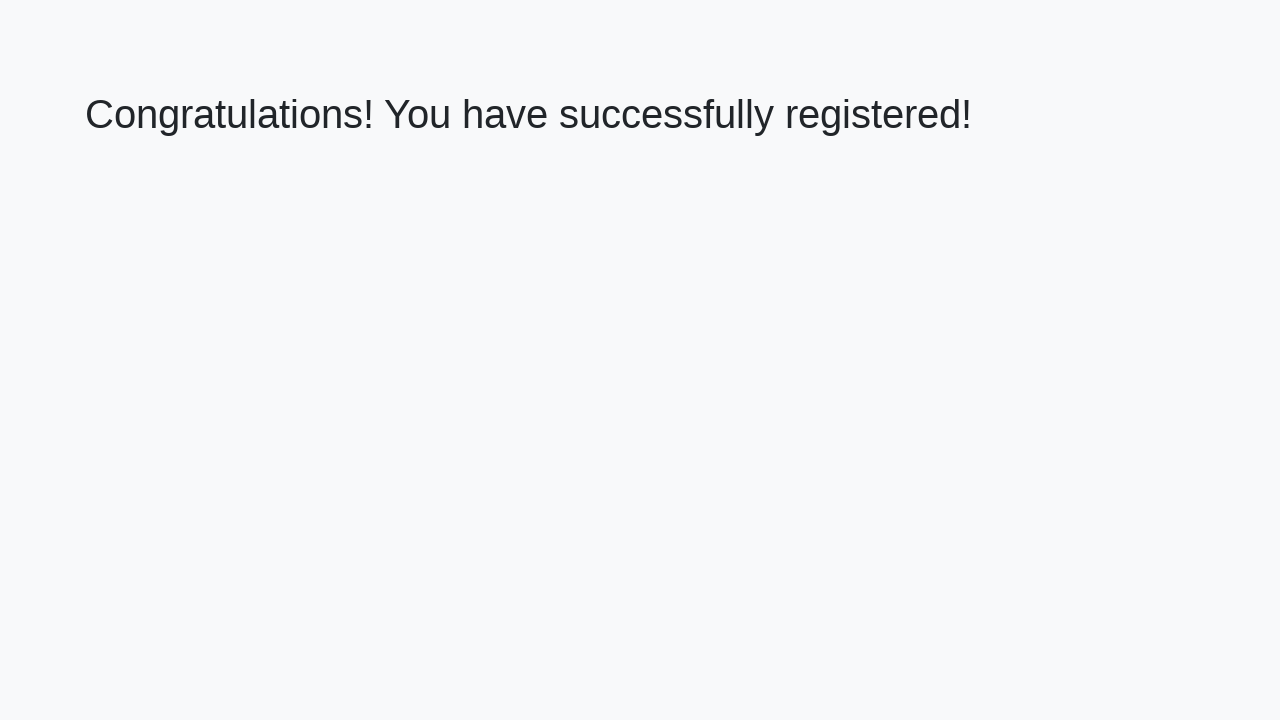